Tests jQuery UI drag and drop functionality by dragging an element from source to target within an iframe

Starting URL: https://jqueryui.com/droppable/

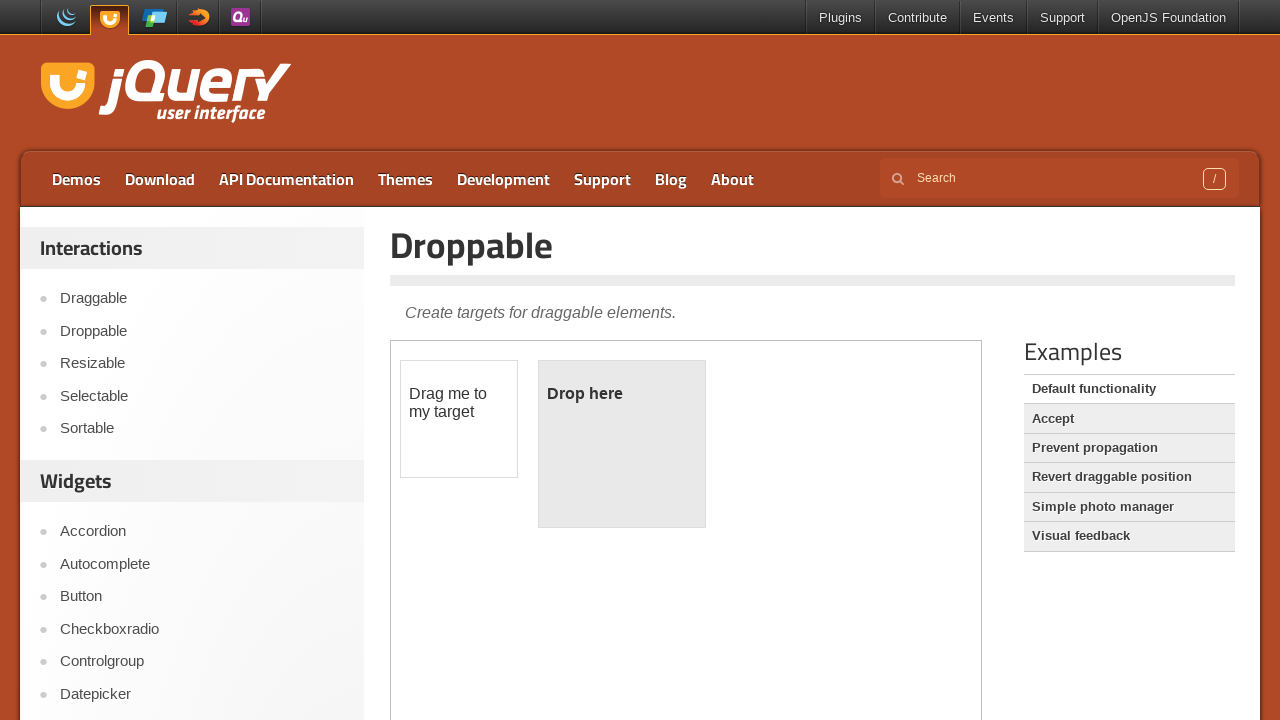

Navigated to jQuery UI droppable demo page
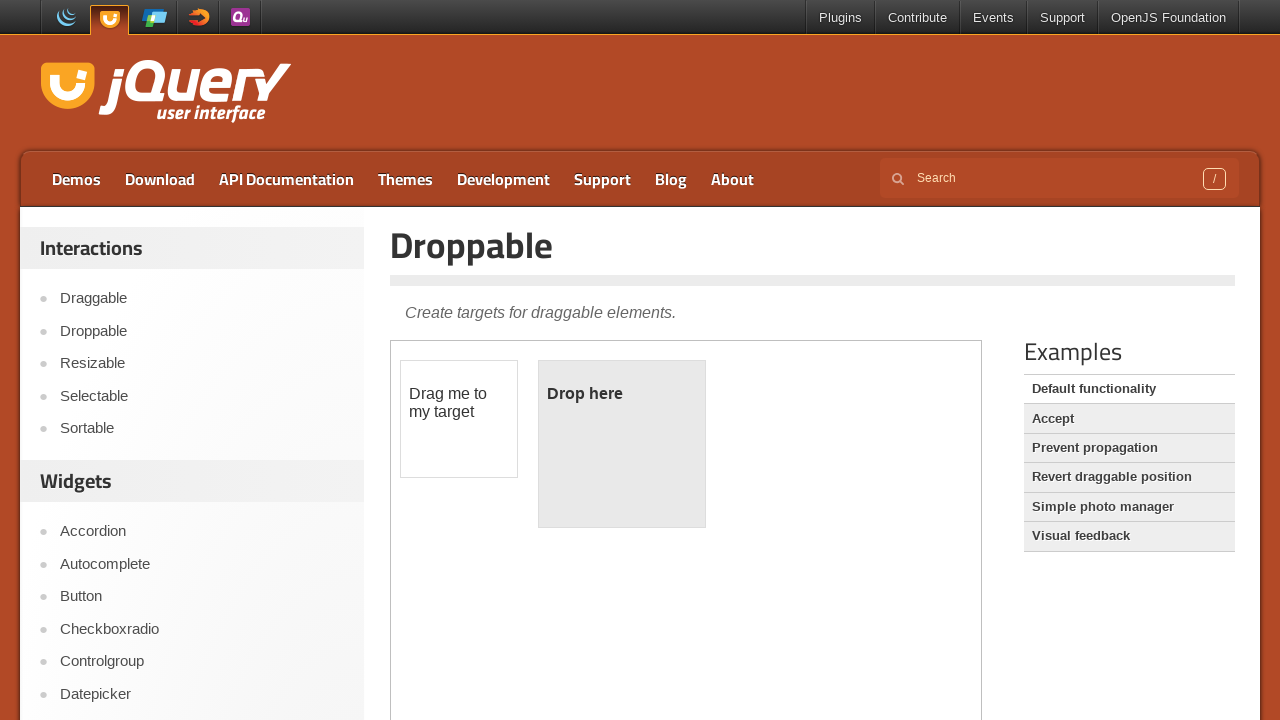

Located the demo iframe
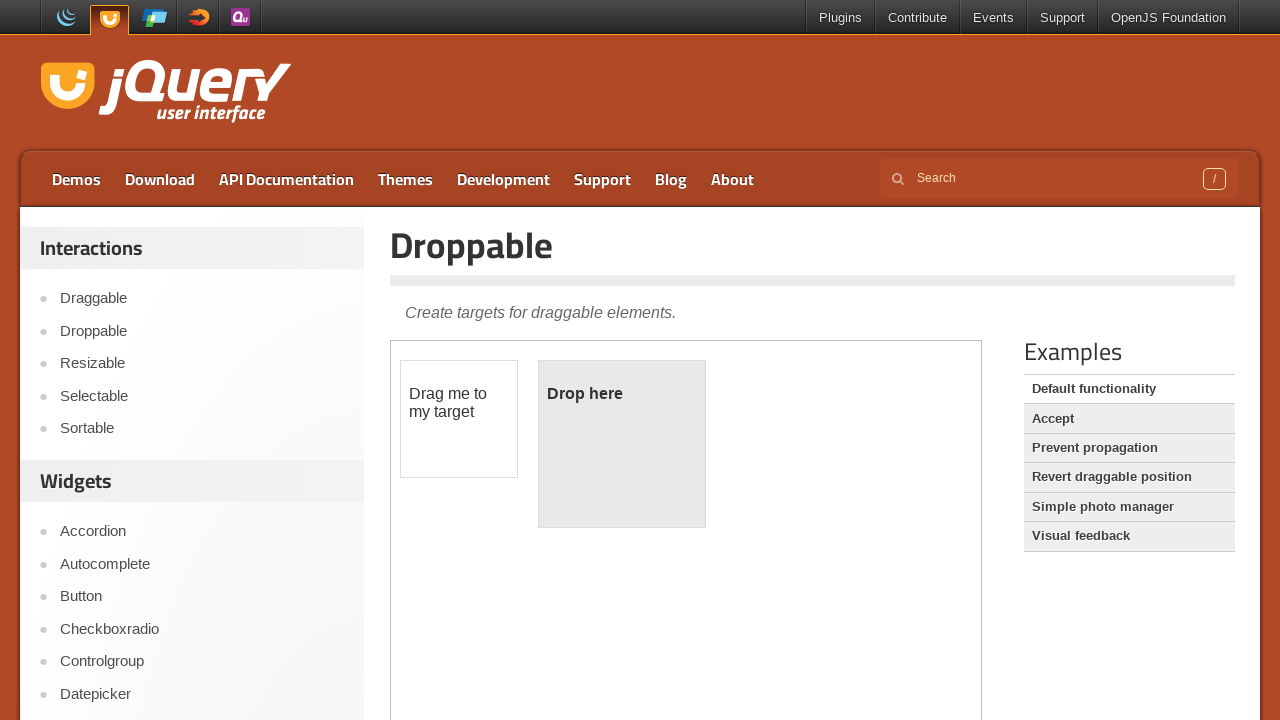

Located draggable source element within iframe
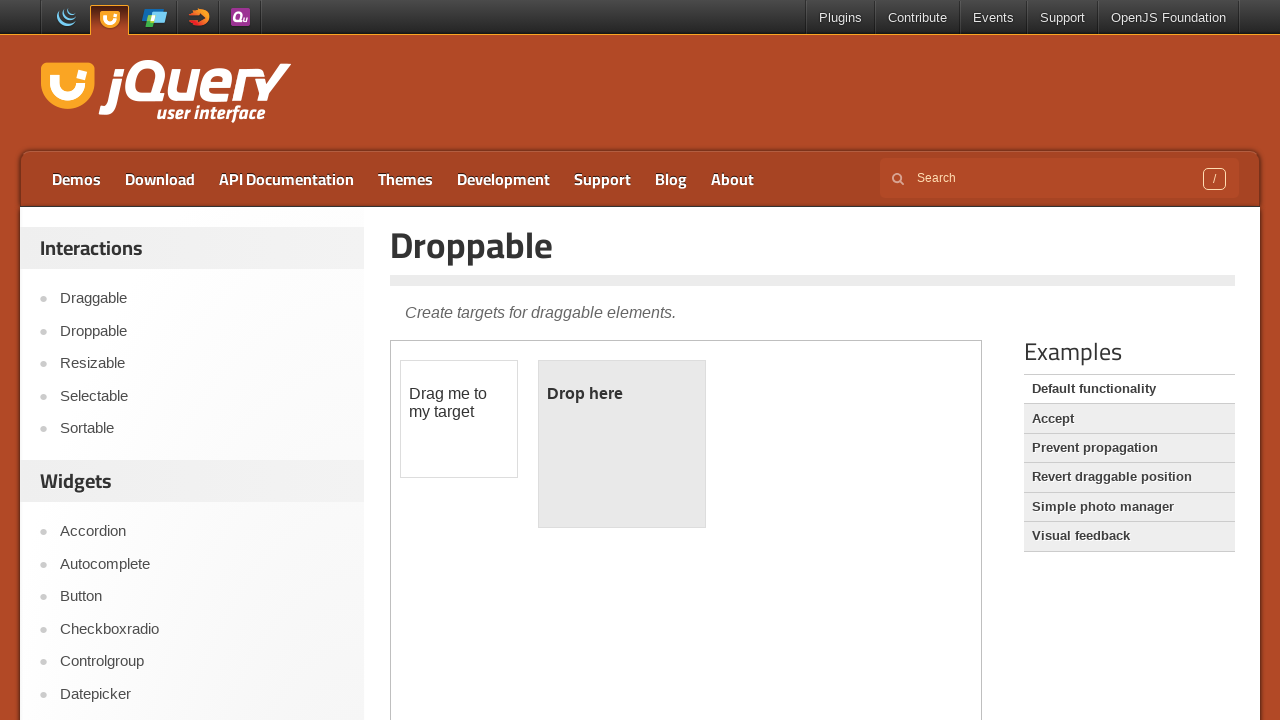

Located droppable target element within iframe
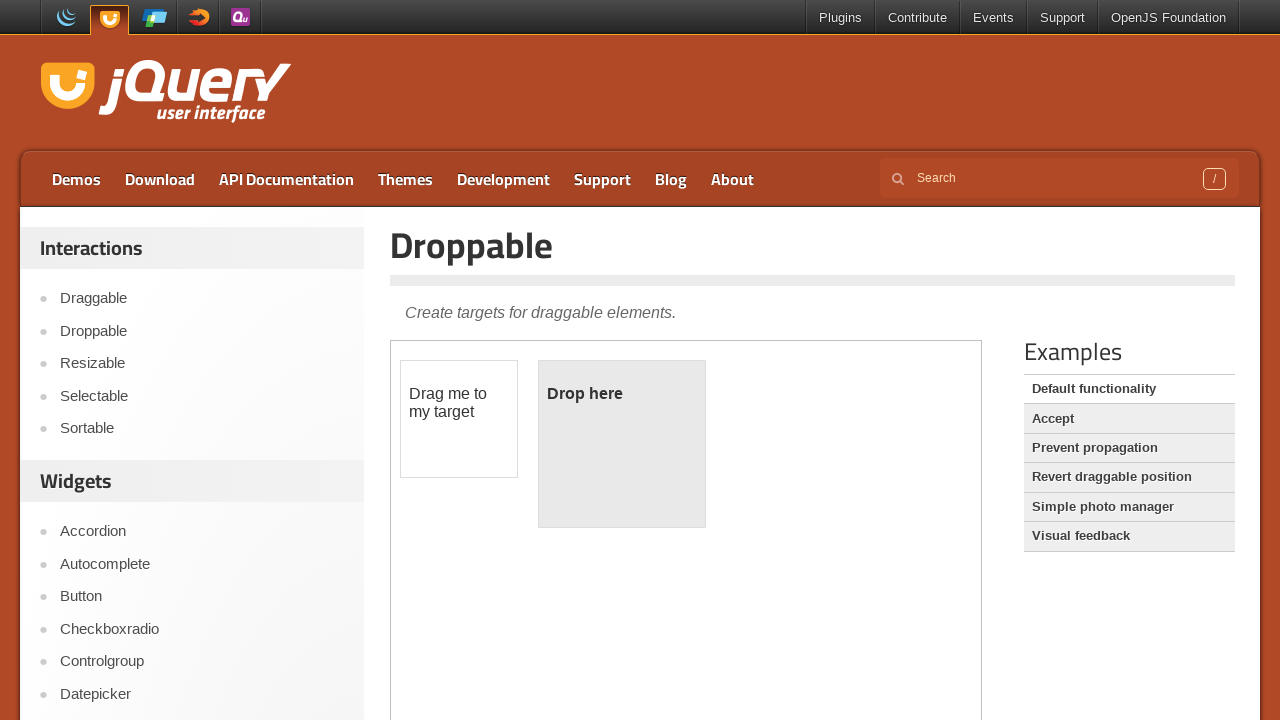

Dragged element from source to target in iframe at (622, 444)
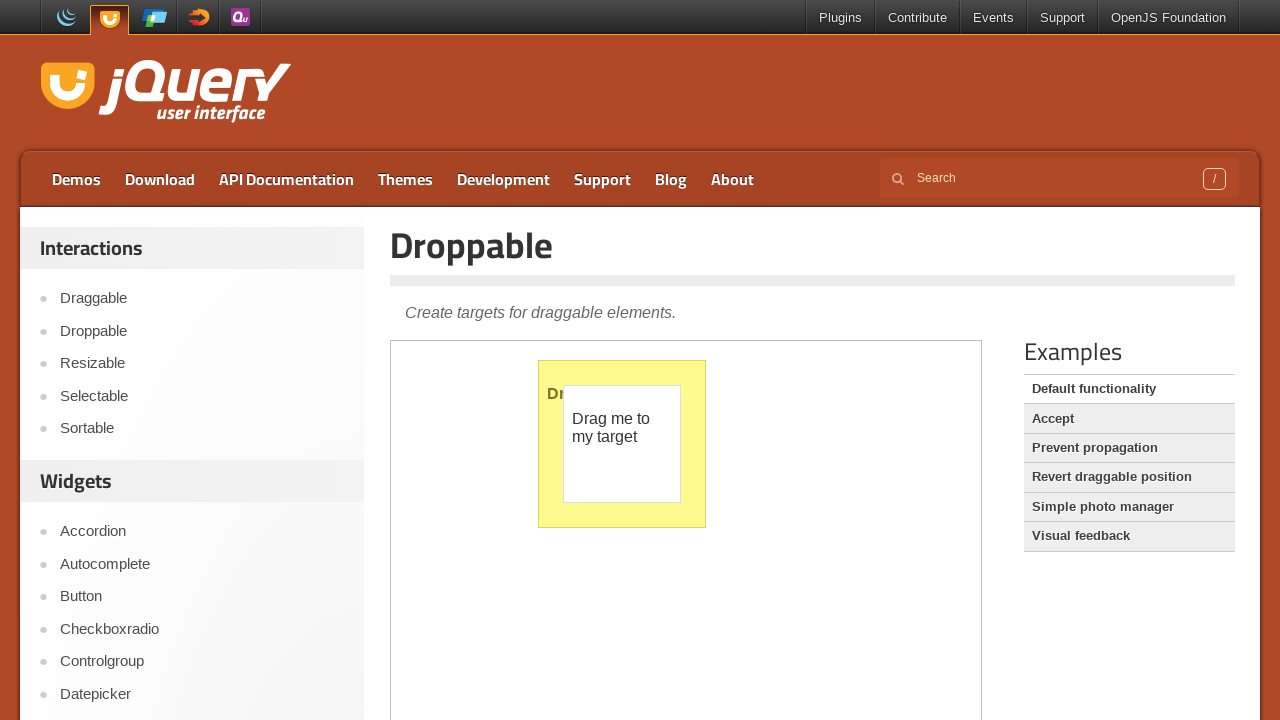

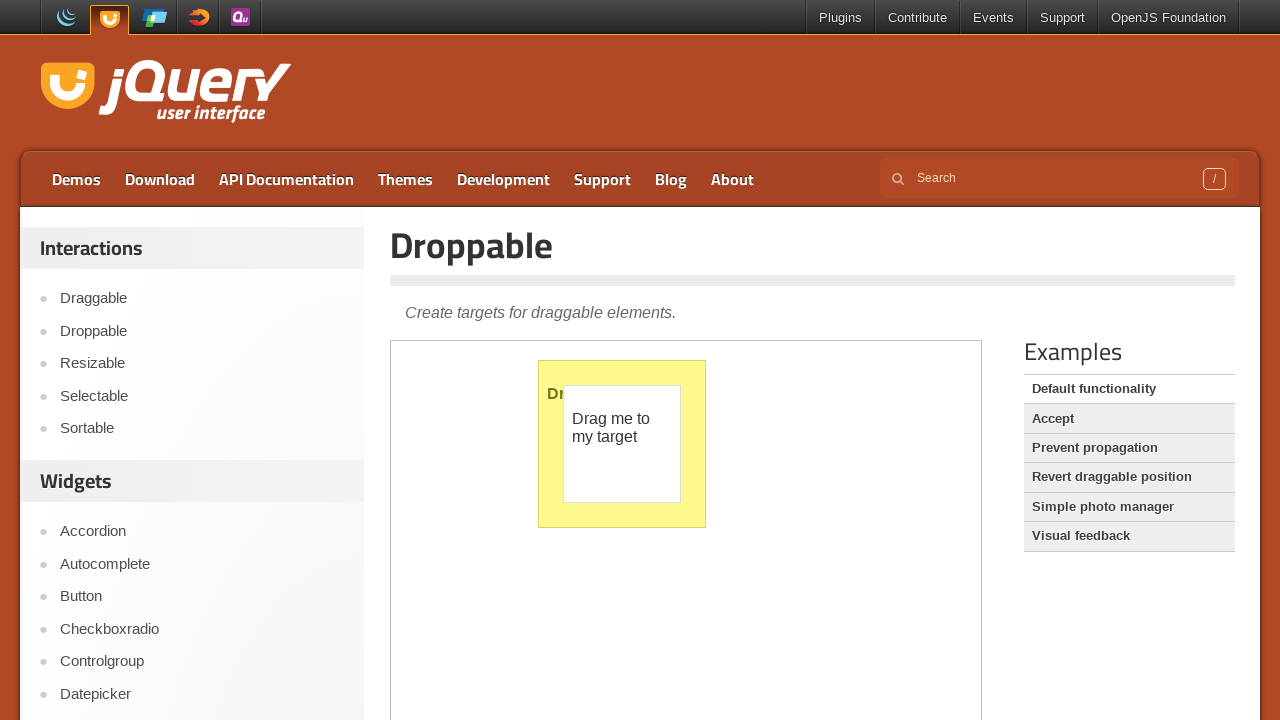